Navigates to the nopCommerce demo site and verifies that links are present on the page

Starting URL: https://demo.nopcommerce.com/

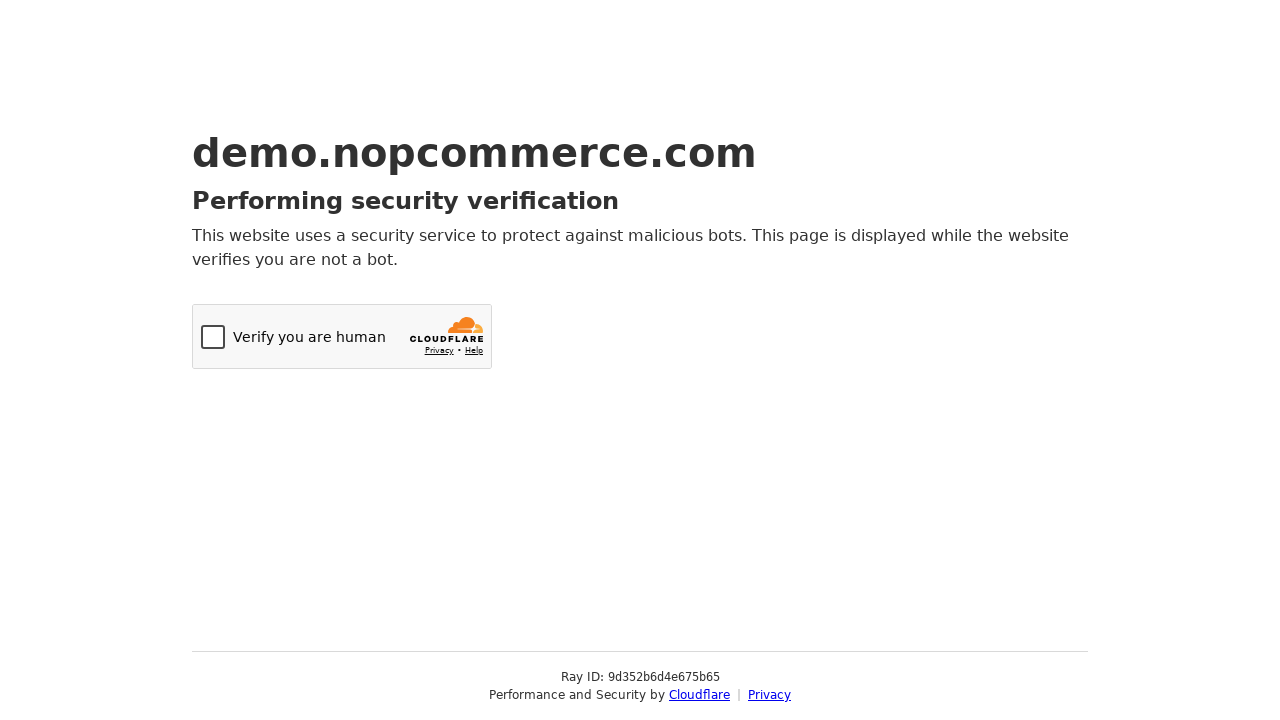

Navigated to nopCommerce demo site
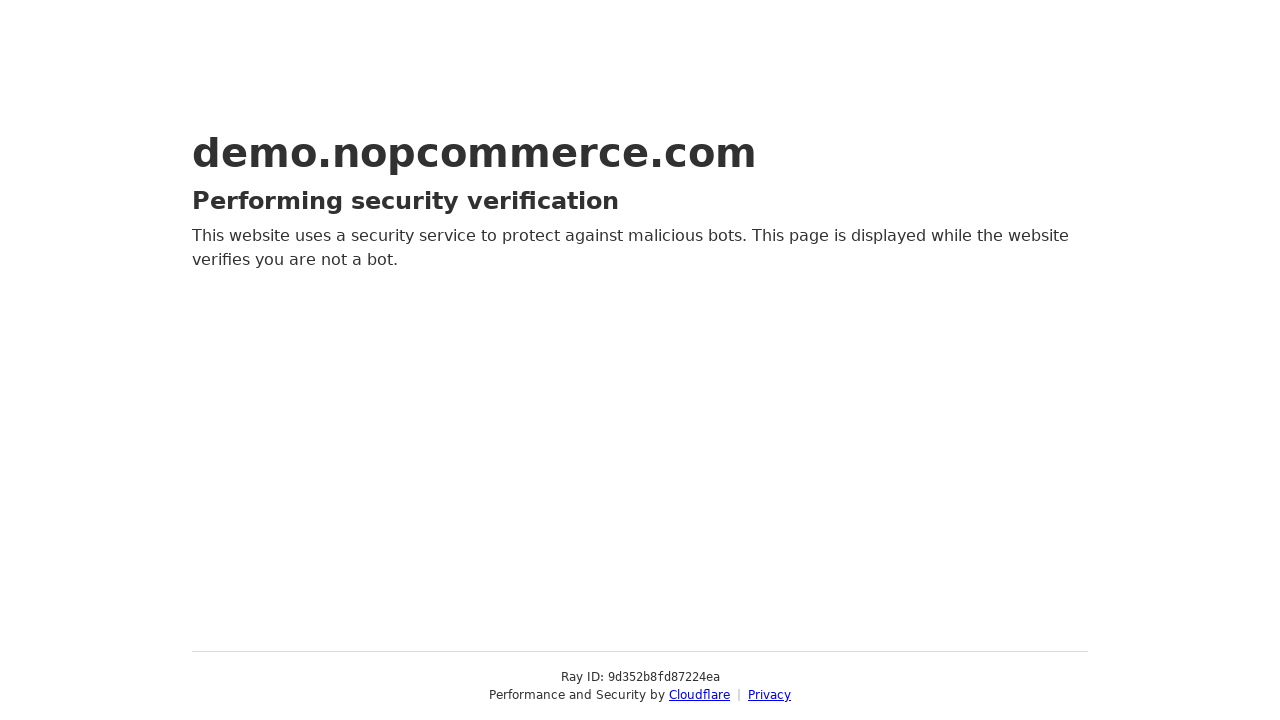

Waited for links to load on the page
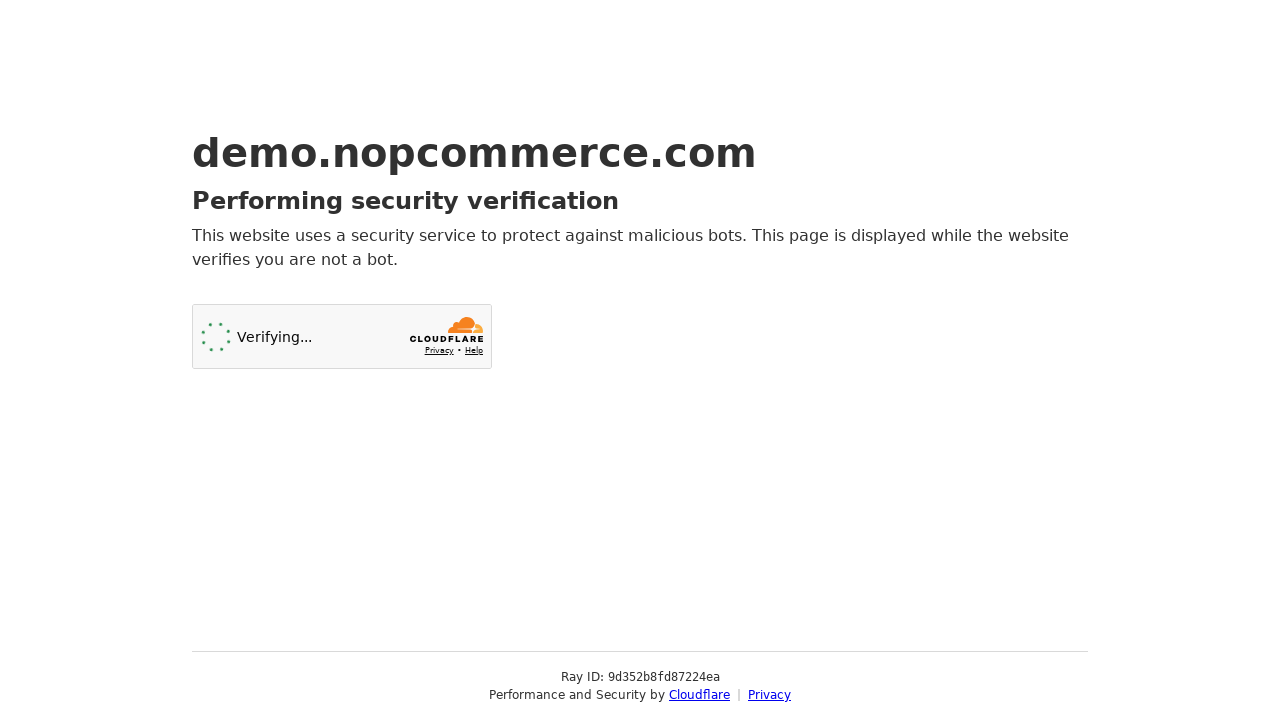

Found 2 links on the page
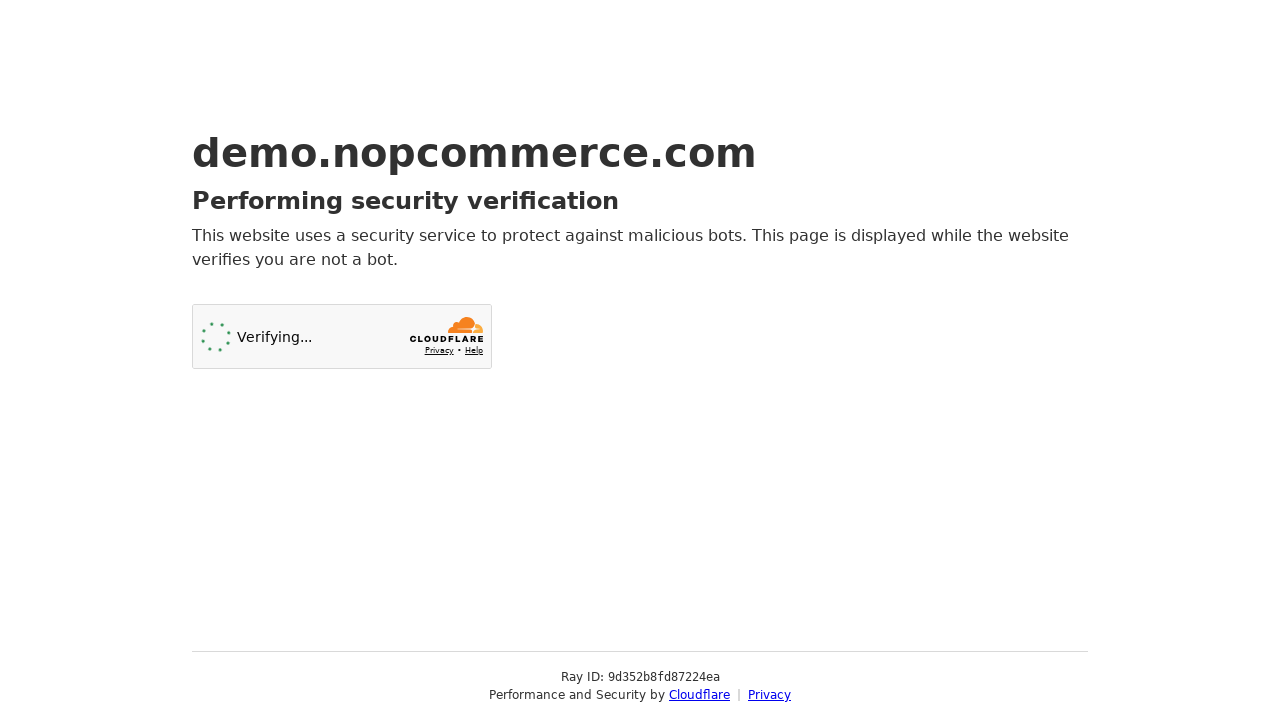

Verified that links are present on the page
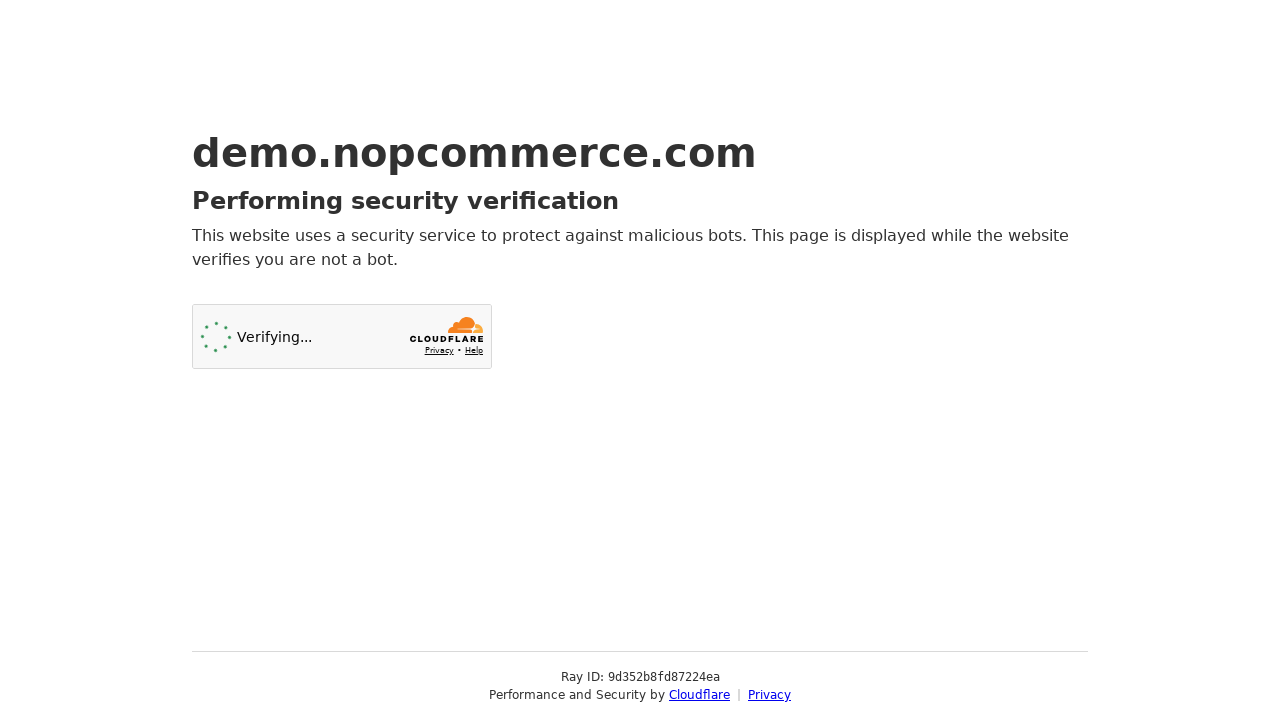

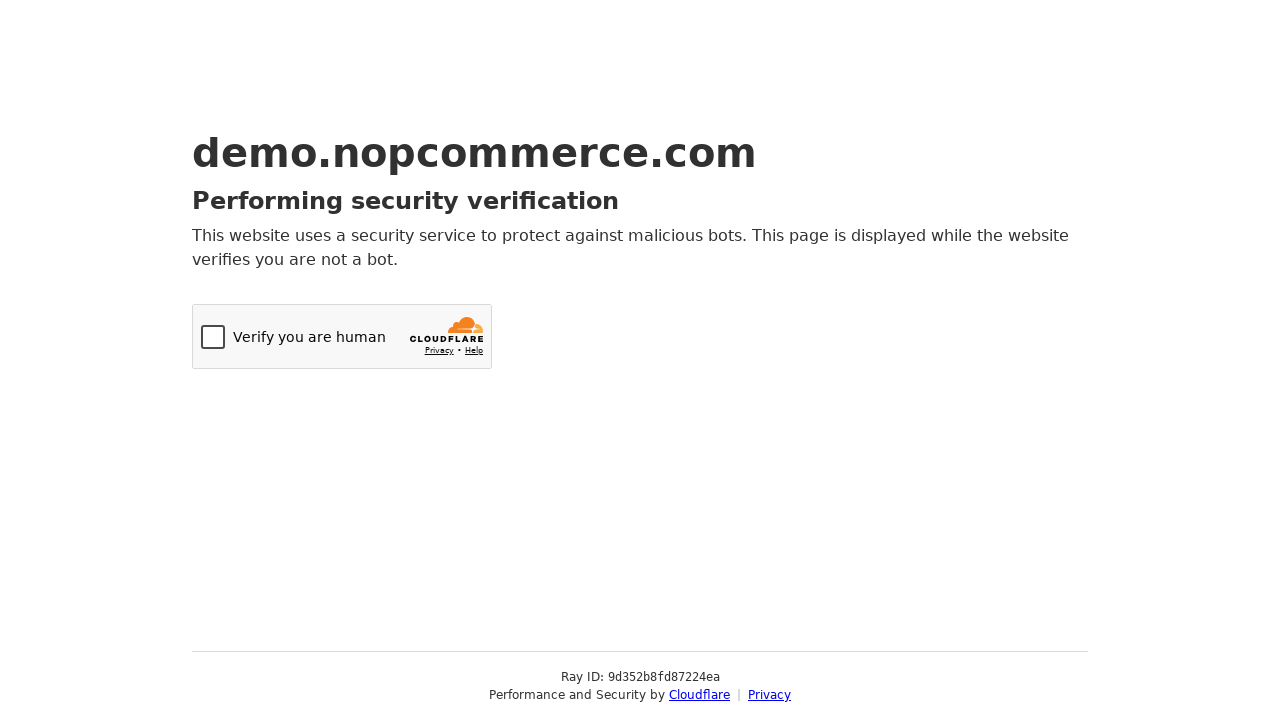